Tests division by one to verify identity property

Starting URL: https://testsheepnz.github.io/BasicCalculator.html

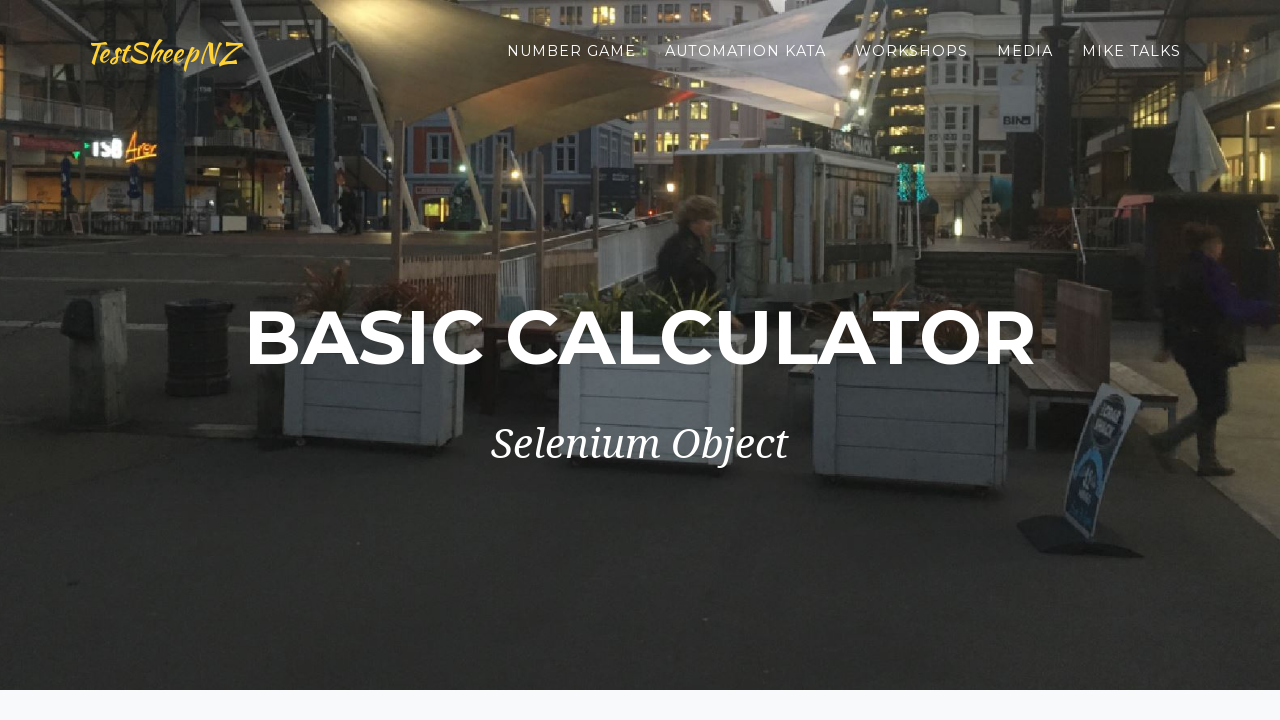

Scrolled down 900 pixels to view calculator
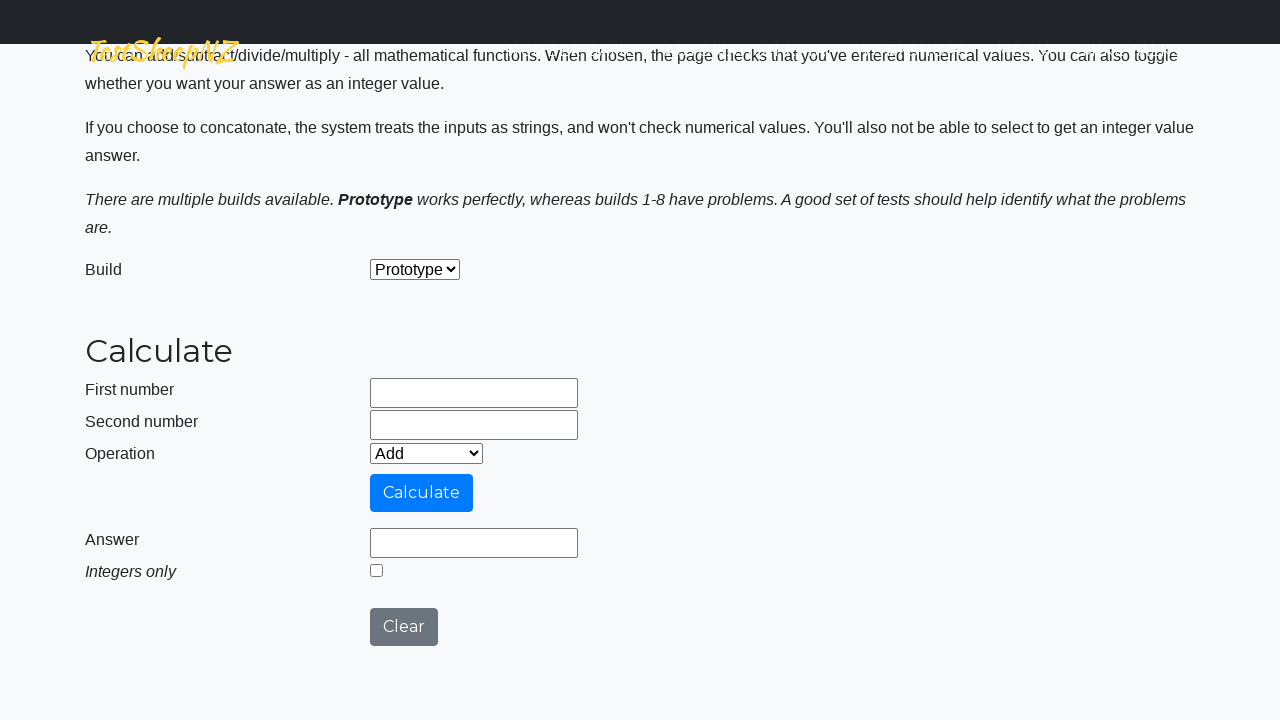

Entered 5 in the first number field on #number1Field
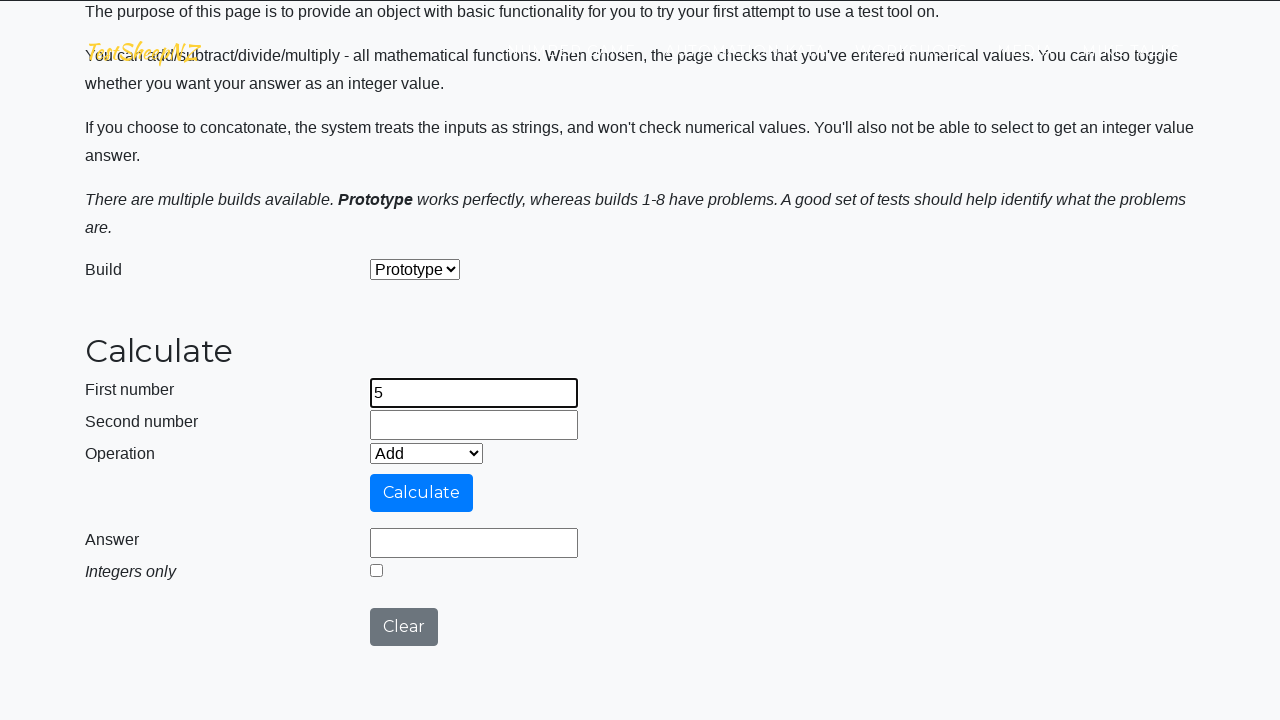

Entered 1 in the second number field on #number2Field
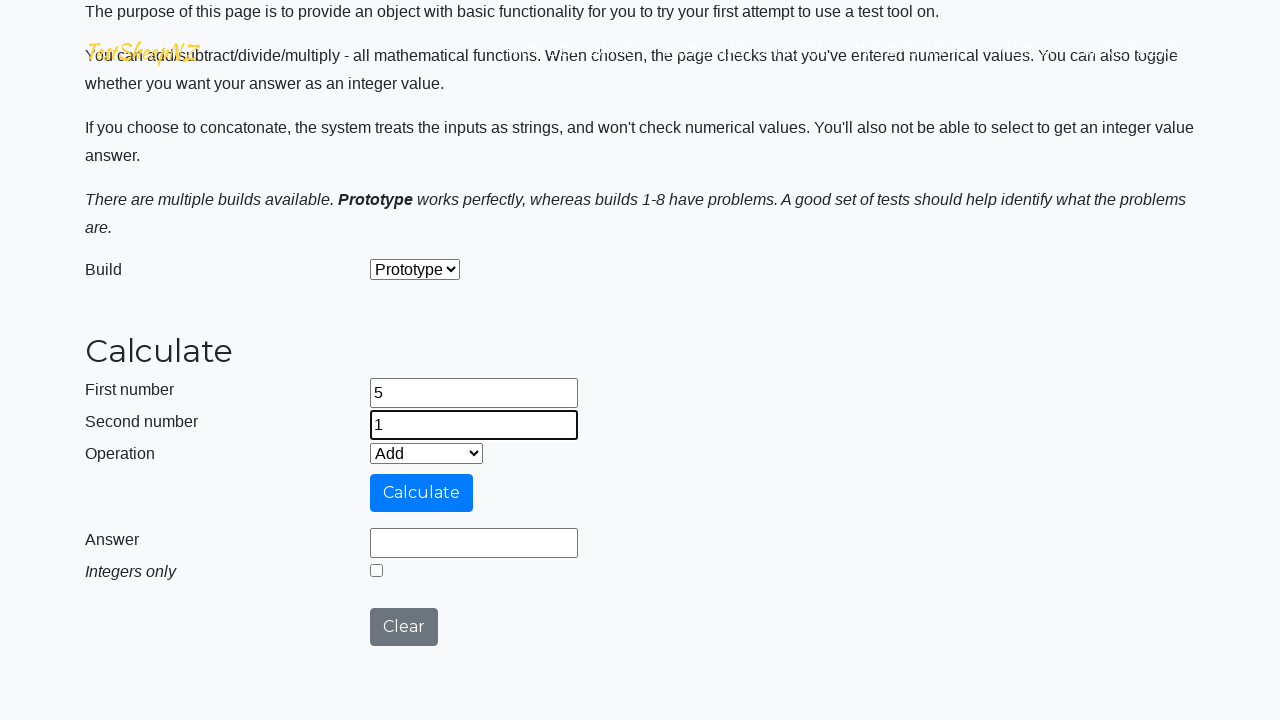

Selected Divide operation from dropdown on #selectOperationDropdown
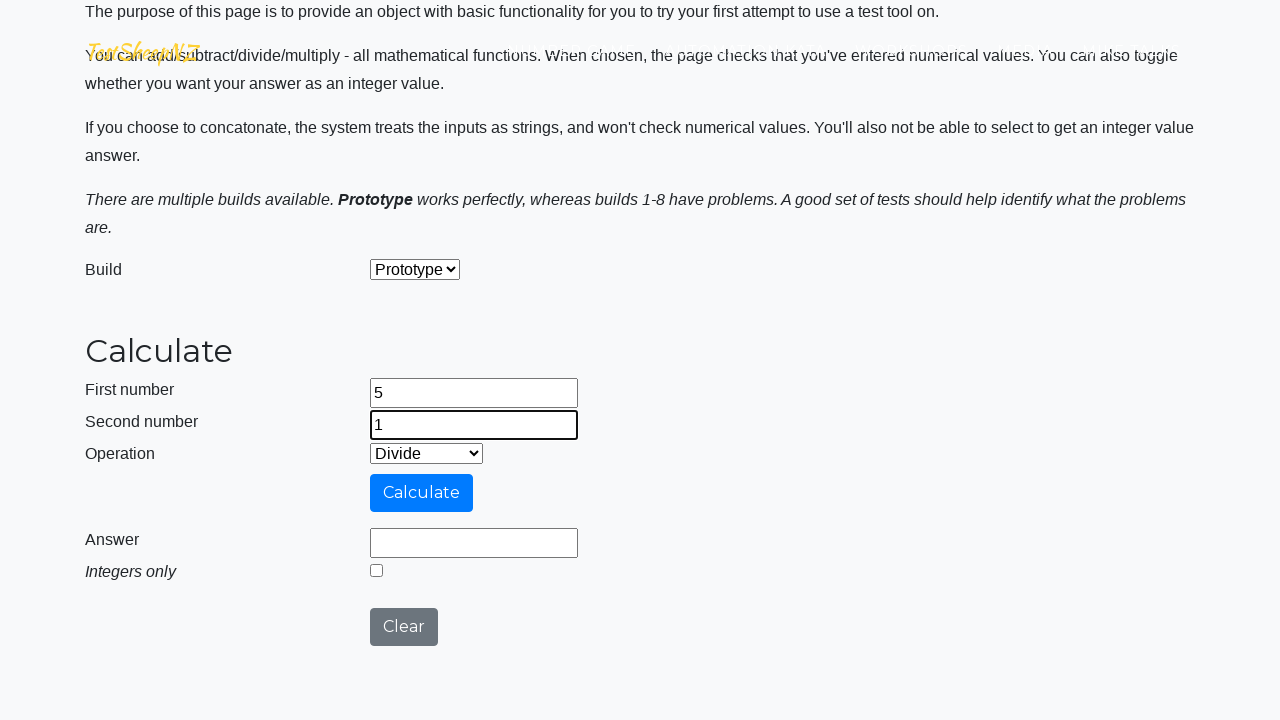

Clicked the calculate button at (422, 493) on #calculateButton
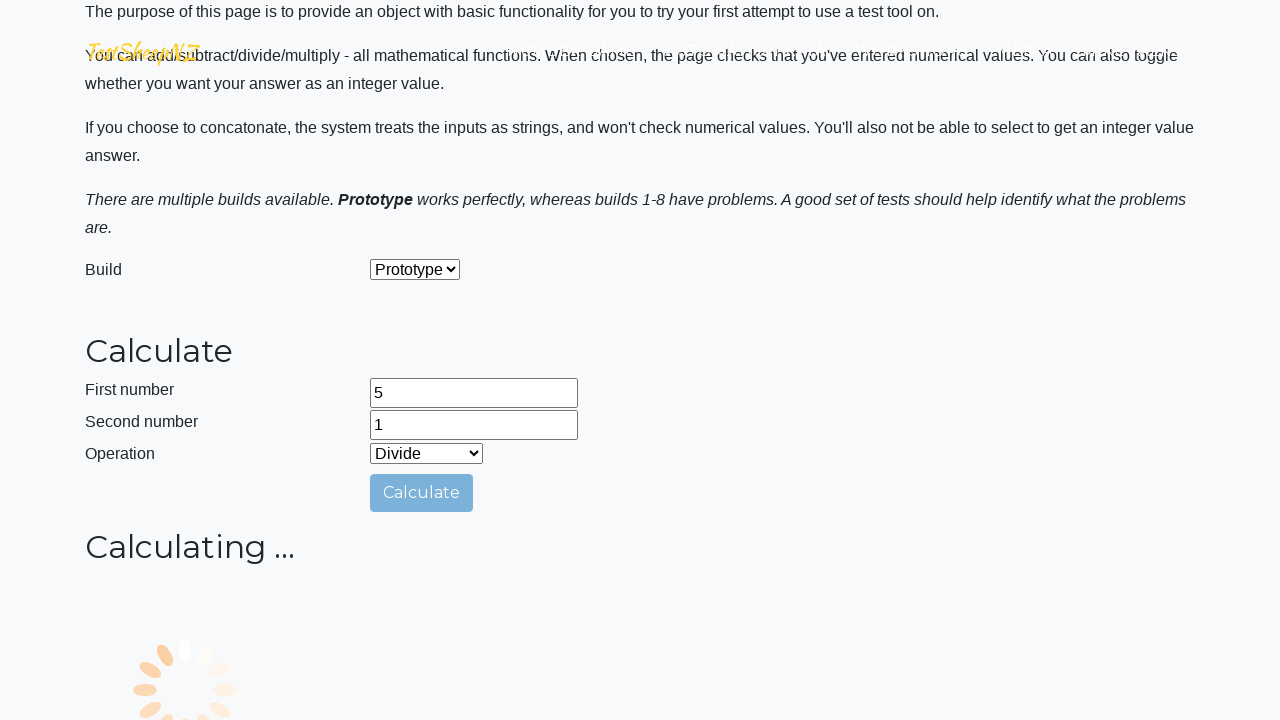

Answer field appeared with result
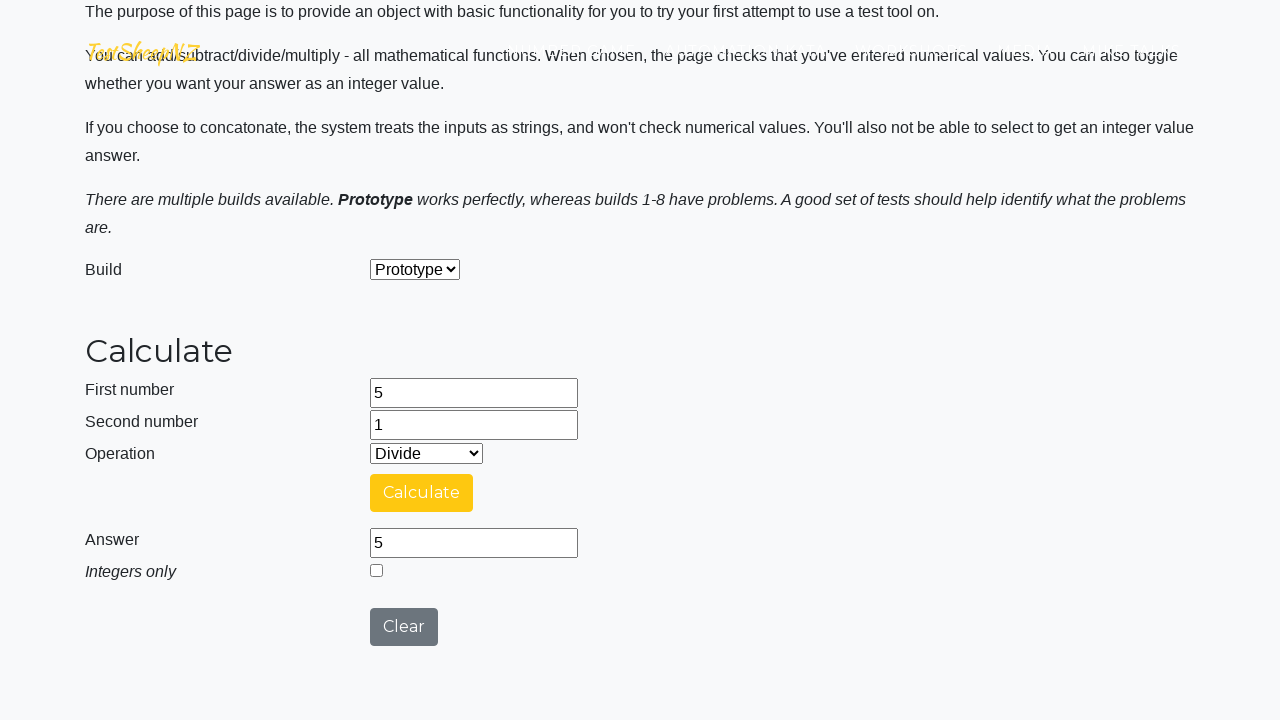

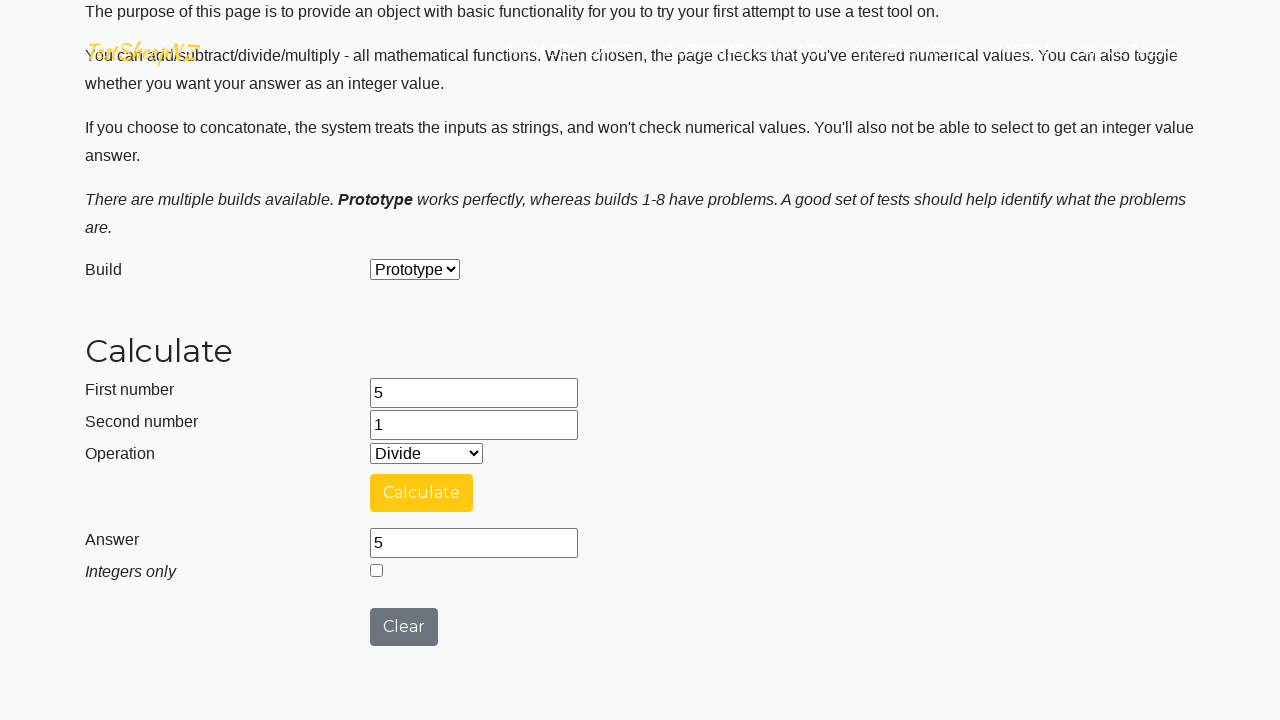